Tests drag and drop functionality by navigating to the Drag and Drop page and dragging an element to a target drop zone.

Starting URL: https://www.lambdatest.com/selenium-playground/

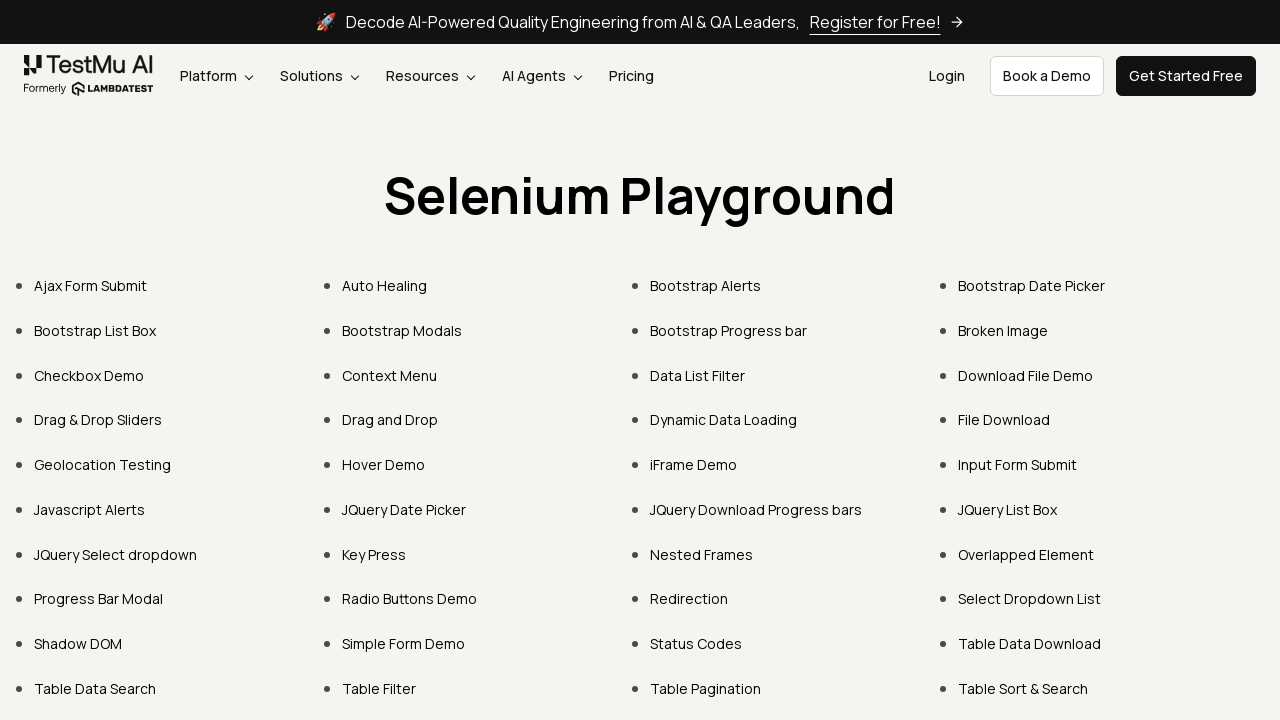

Navigated to LambdaTest Selenium Playground
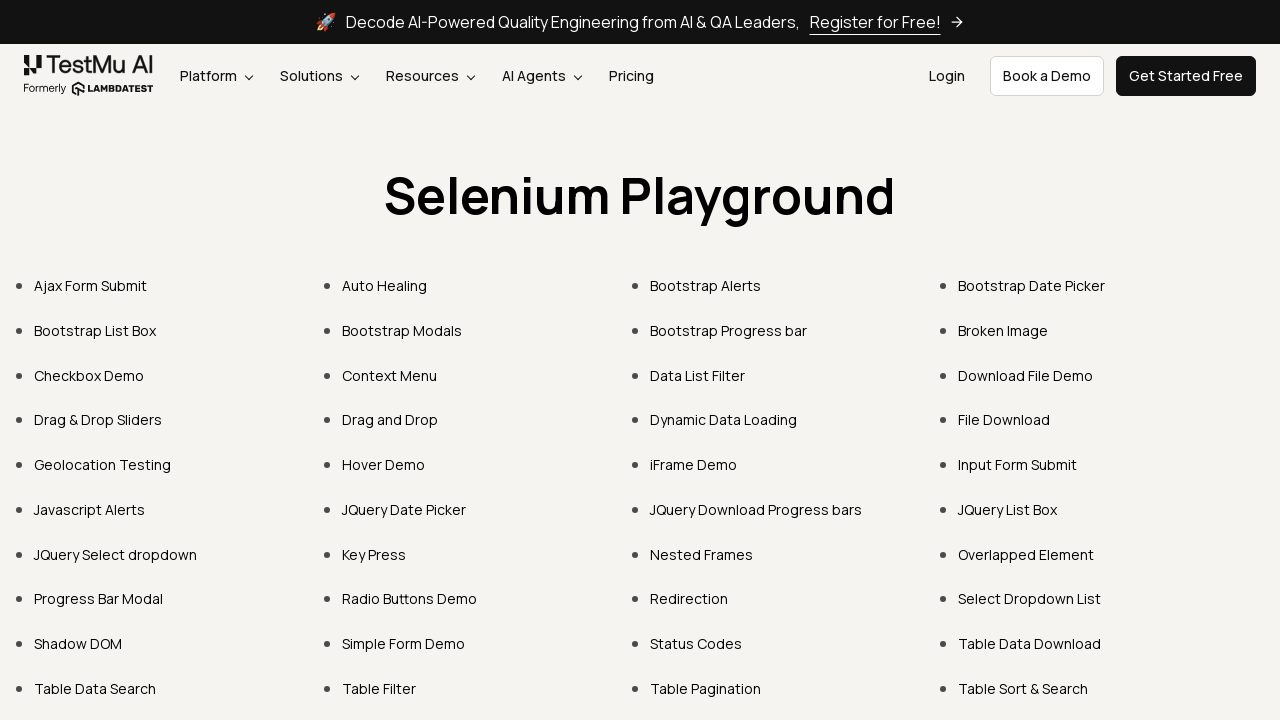

Clicked on 'Drag and Drop' link at (390, 420) on text=Drag and Drop
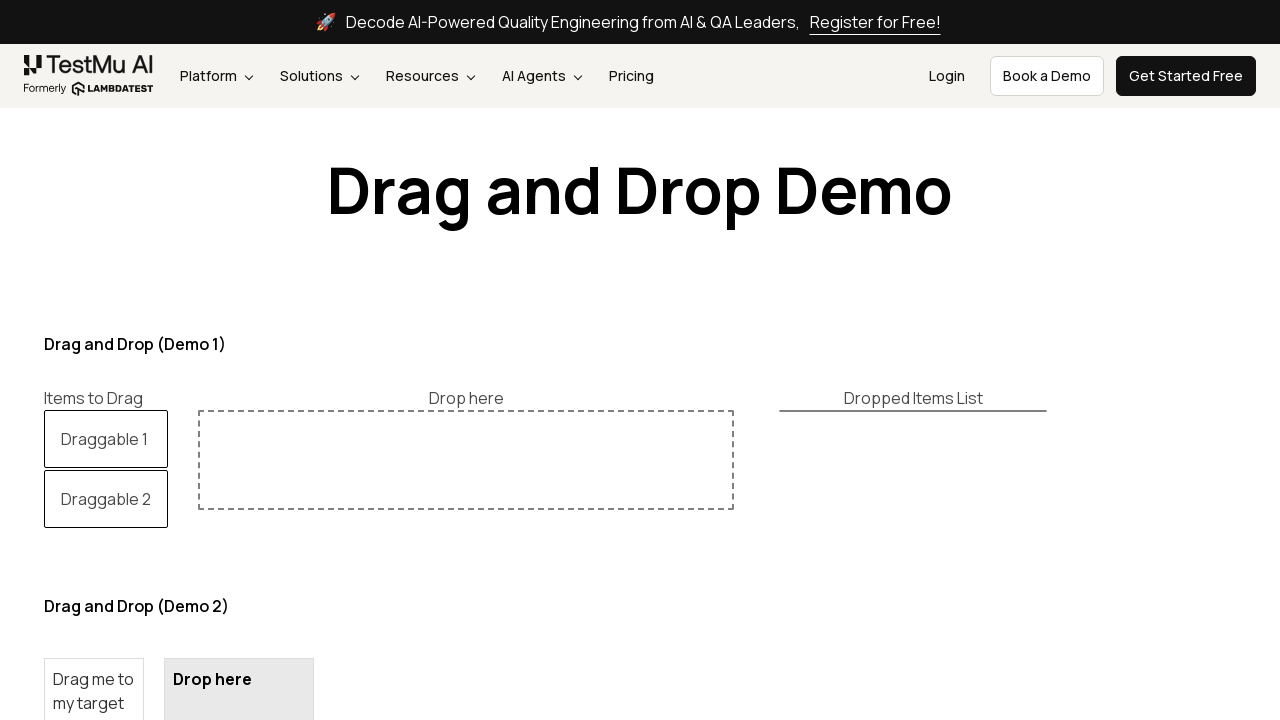

Located draggable element
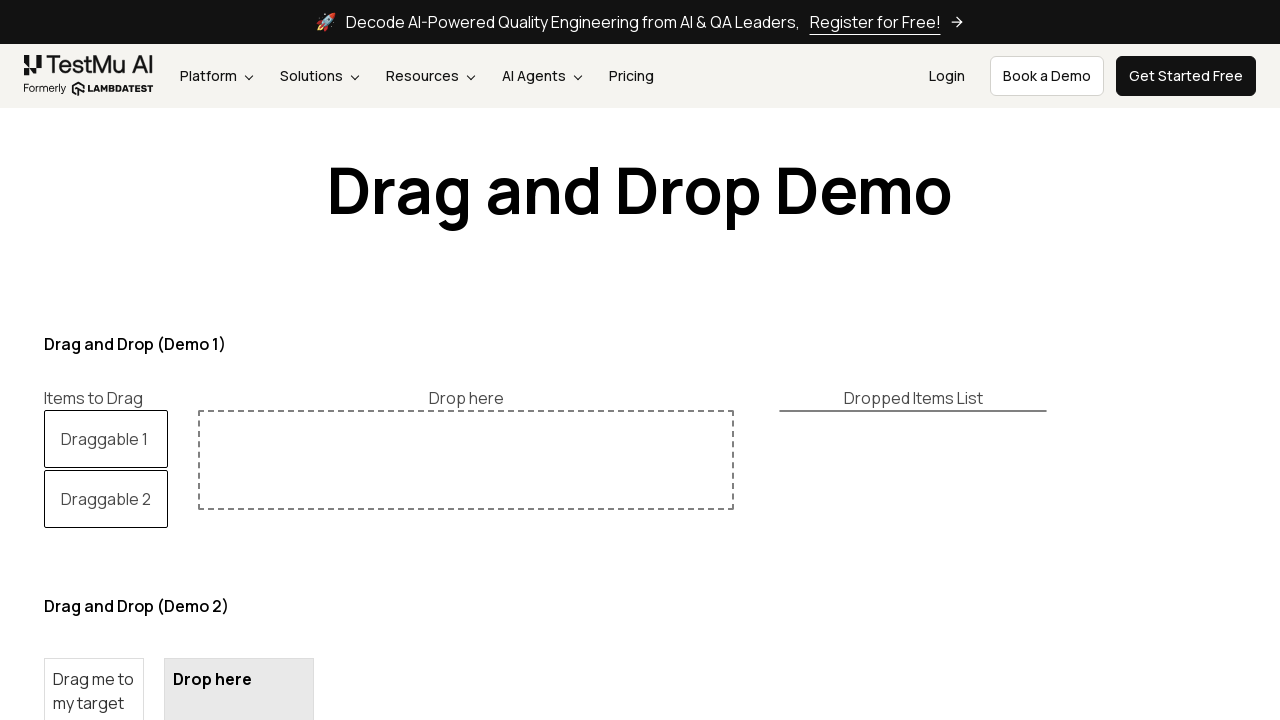

Located drop target element
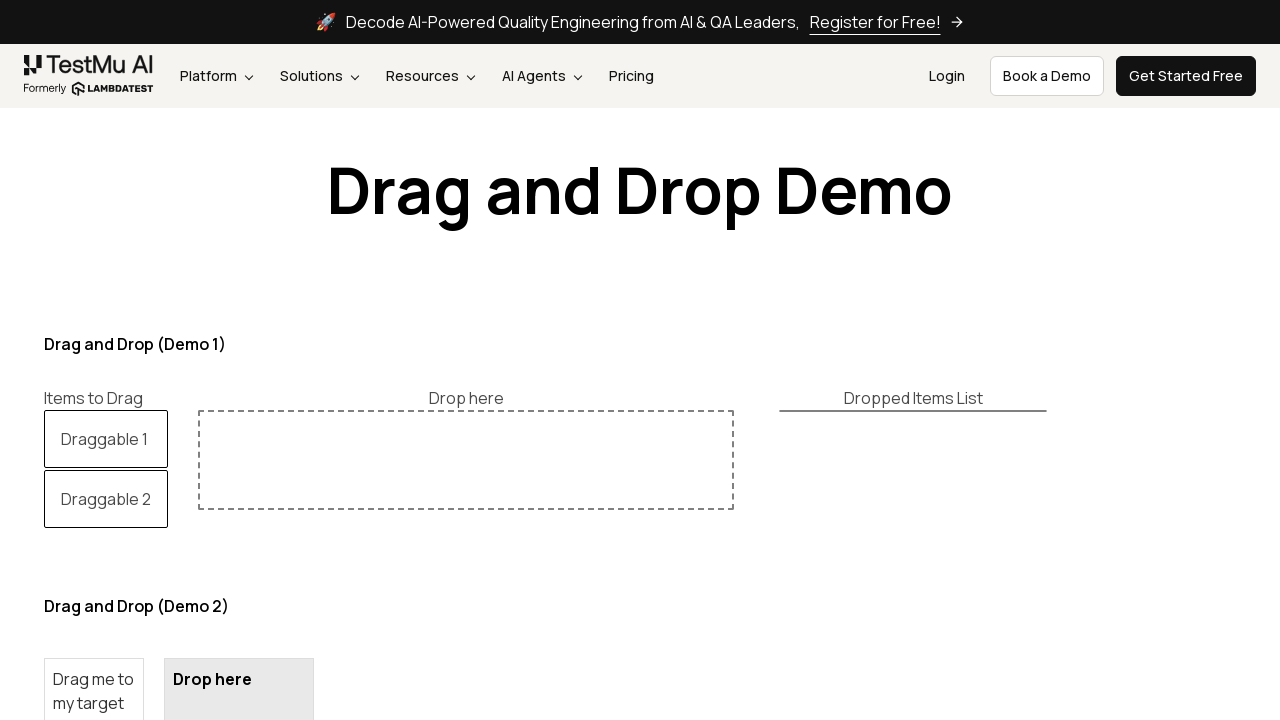

Dragged element to target drop zone at (239, 645)
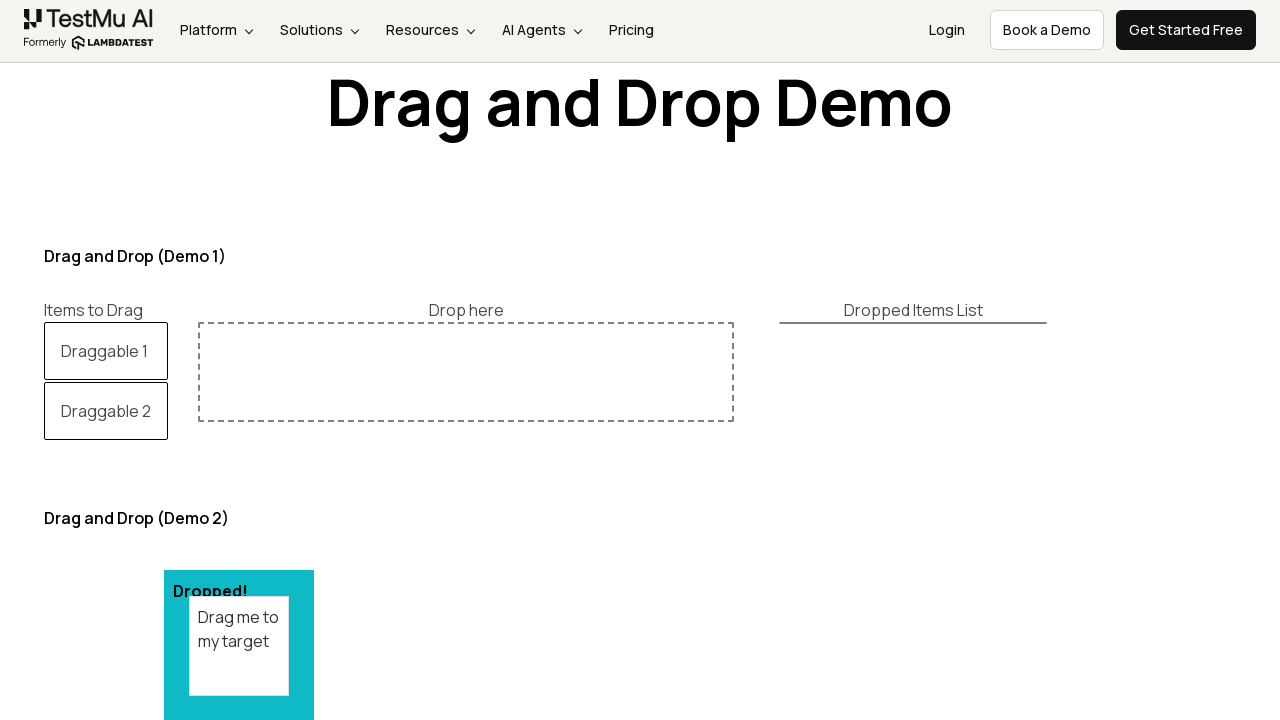

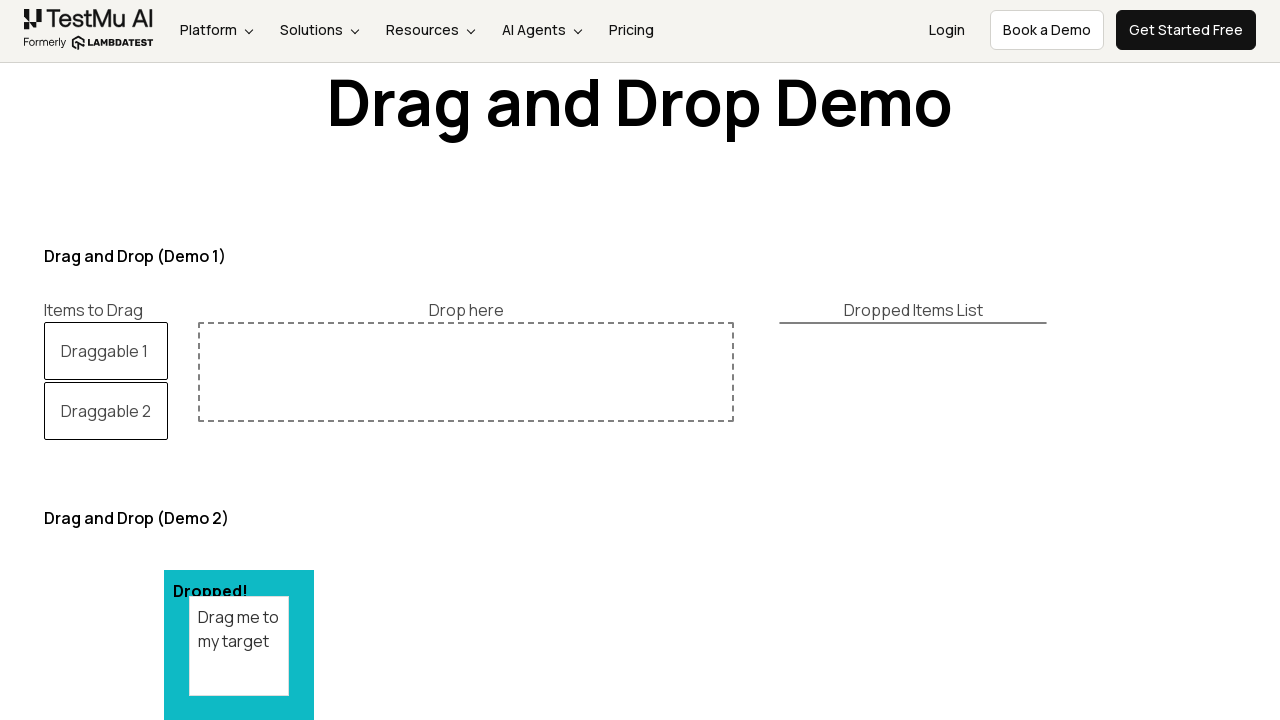